Navigates to the Demoblaze demo e-commerce site and verifies that link elements are present on the page

Starting URL: https://www.demoblaze.com/

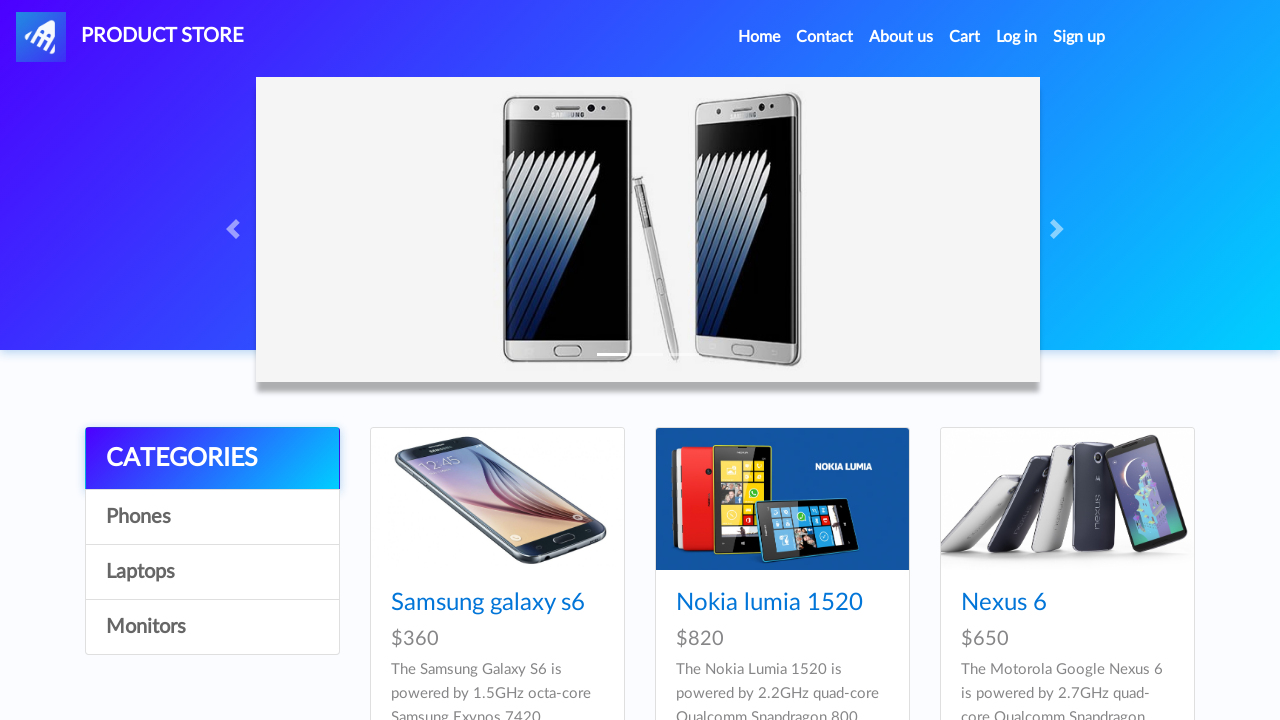

Navigated to Demoblaze e-commerce site
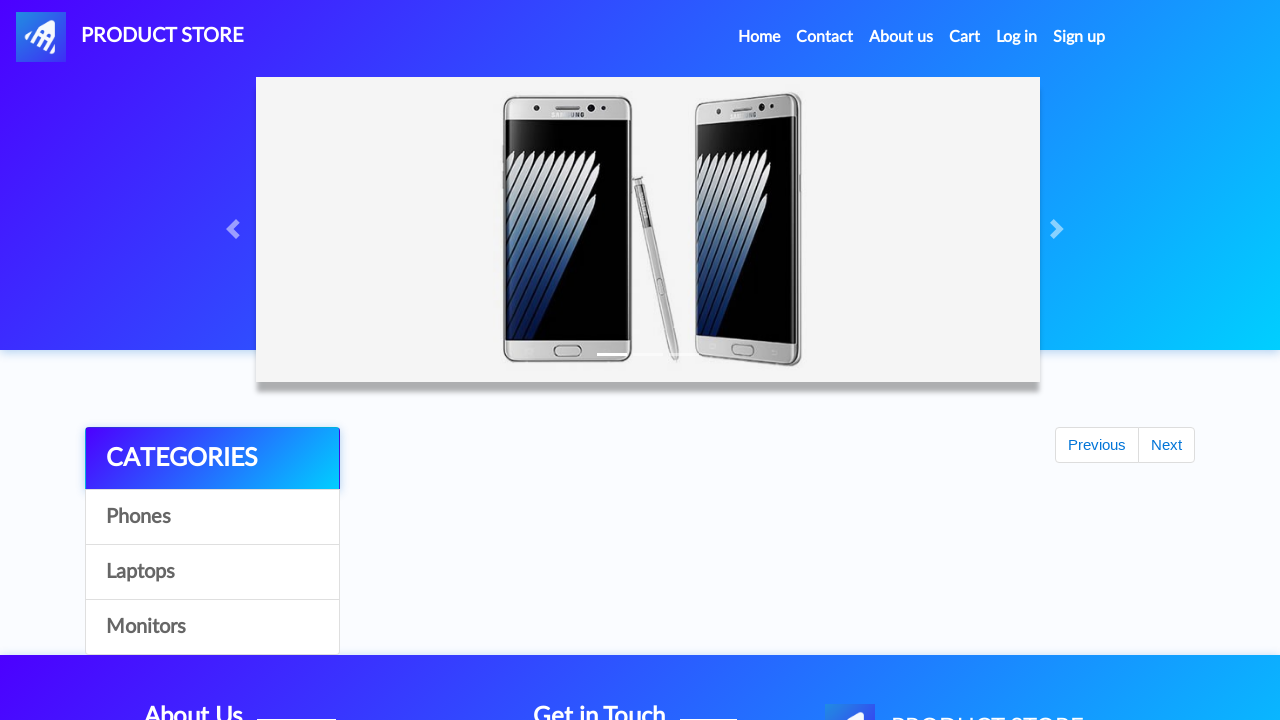

Link elements loaded on the page
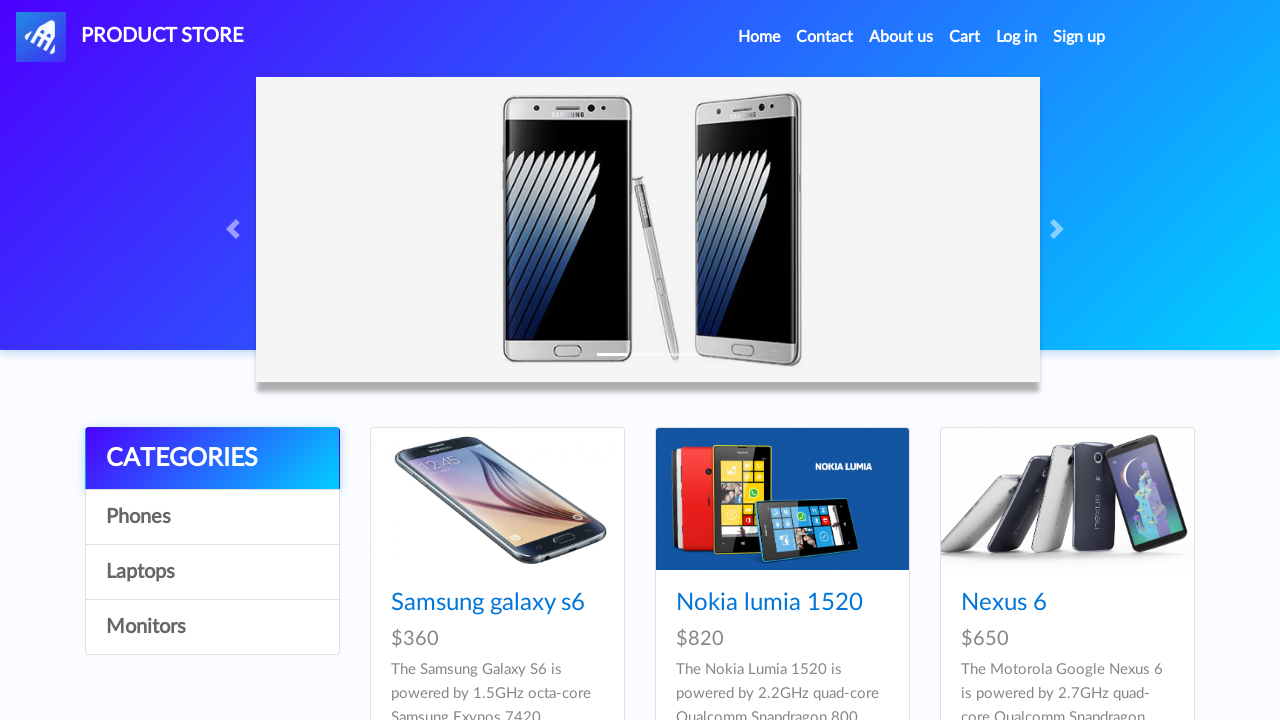

Located 33 link elements on the page
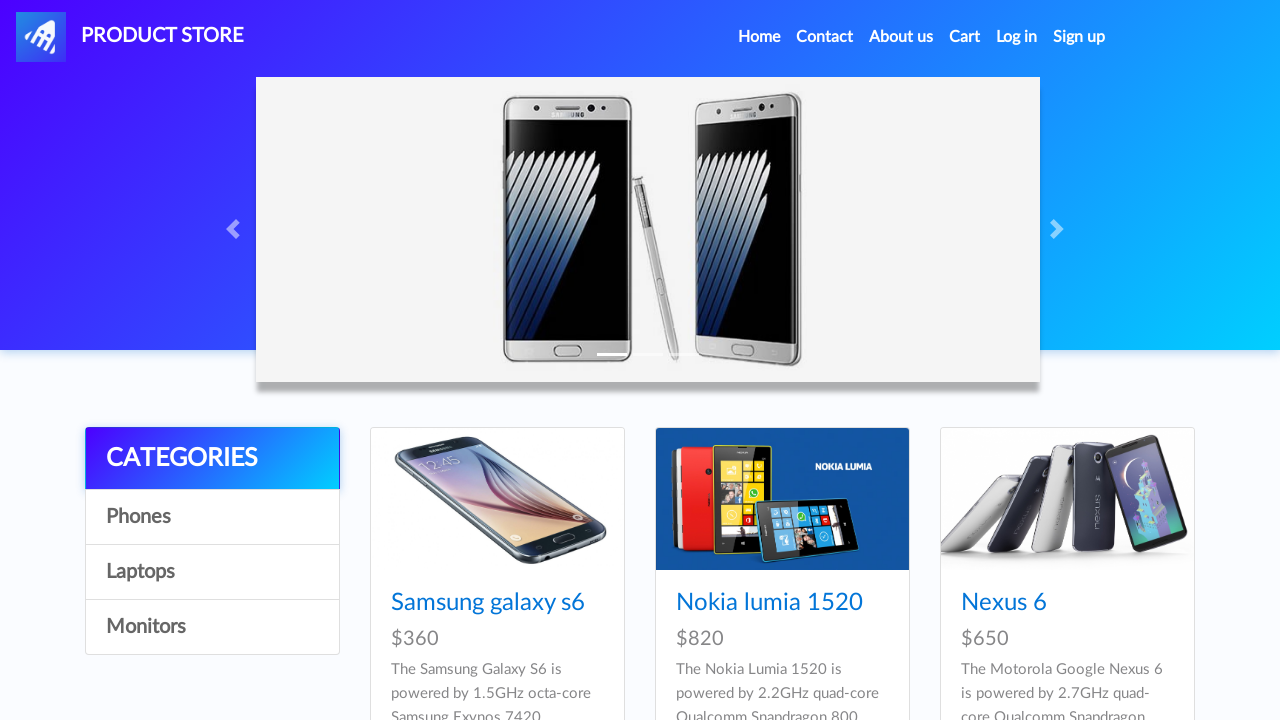

Verified that multiple links are present on the page
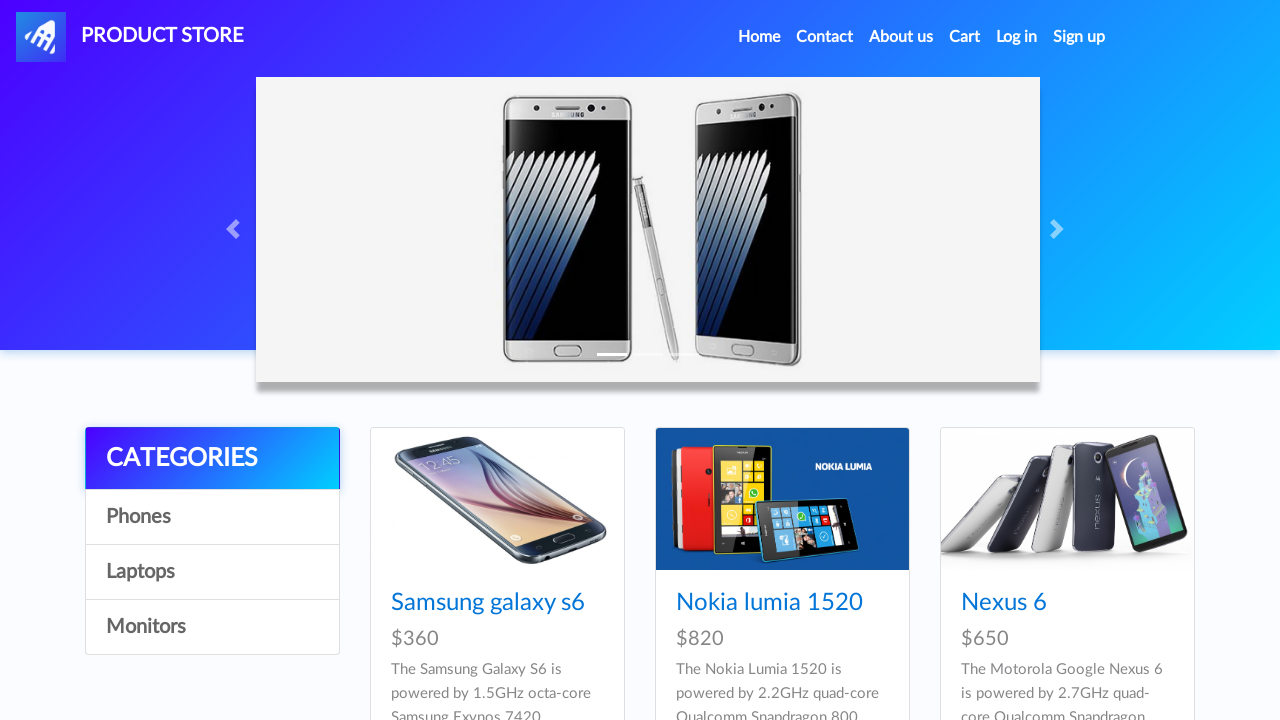

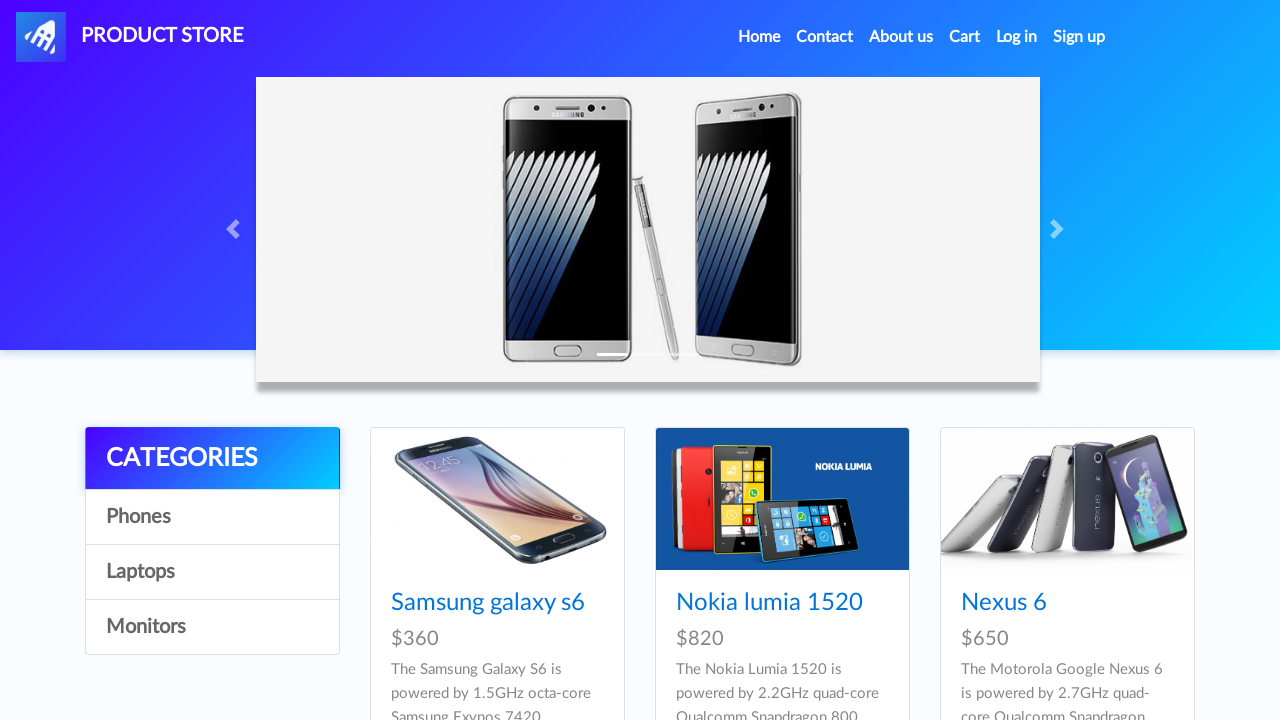